Navigates to a text box form, clicks on the username field, and simulates Tab key press to move to the next field

Starting URL: https://demoqa.com/text-box

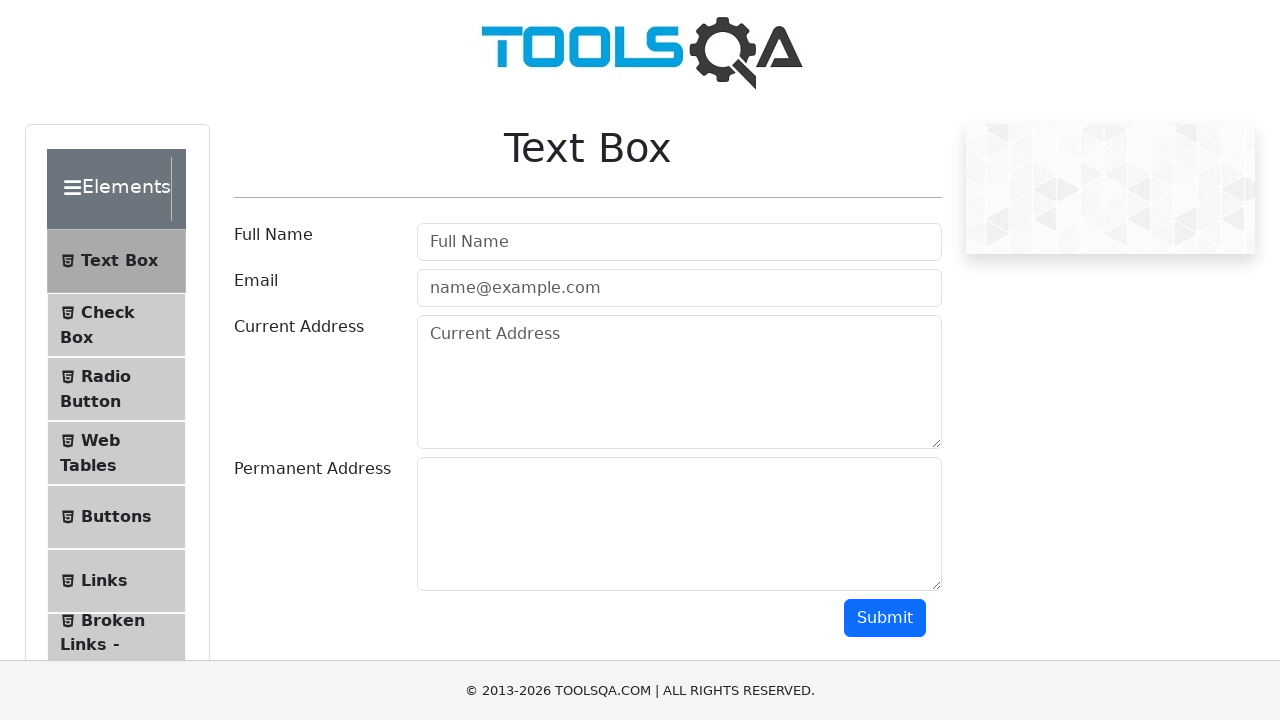

Navigated to text box form at https://demoqa.com/text-box
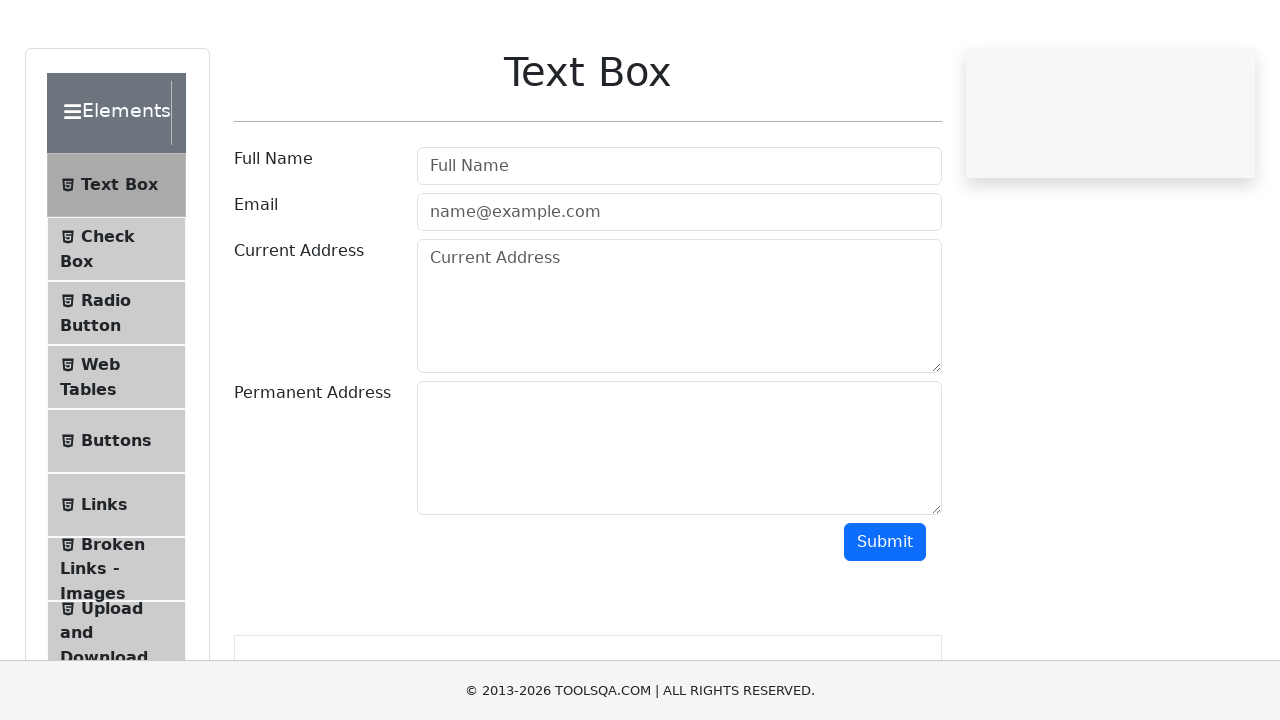

Clicked on username field at (679, 242) on #userName
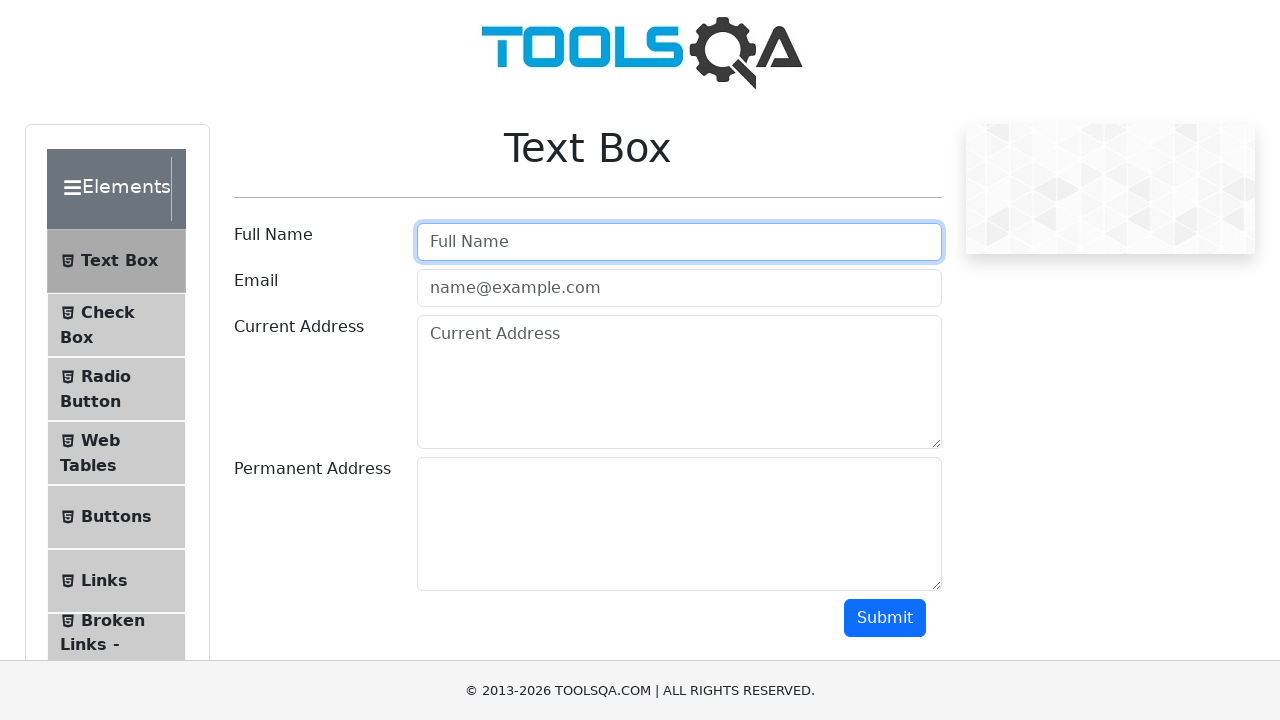

Pressed Tab key to move to next field
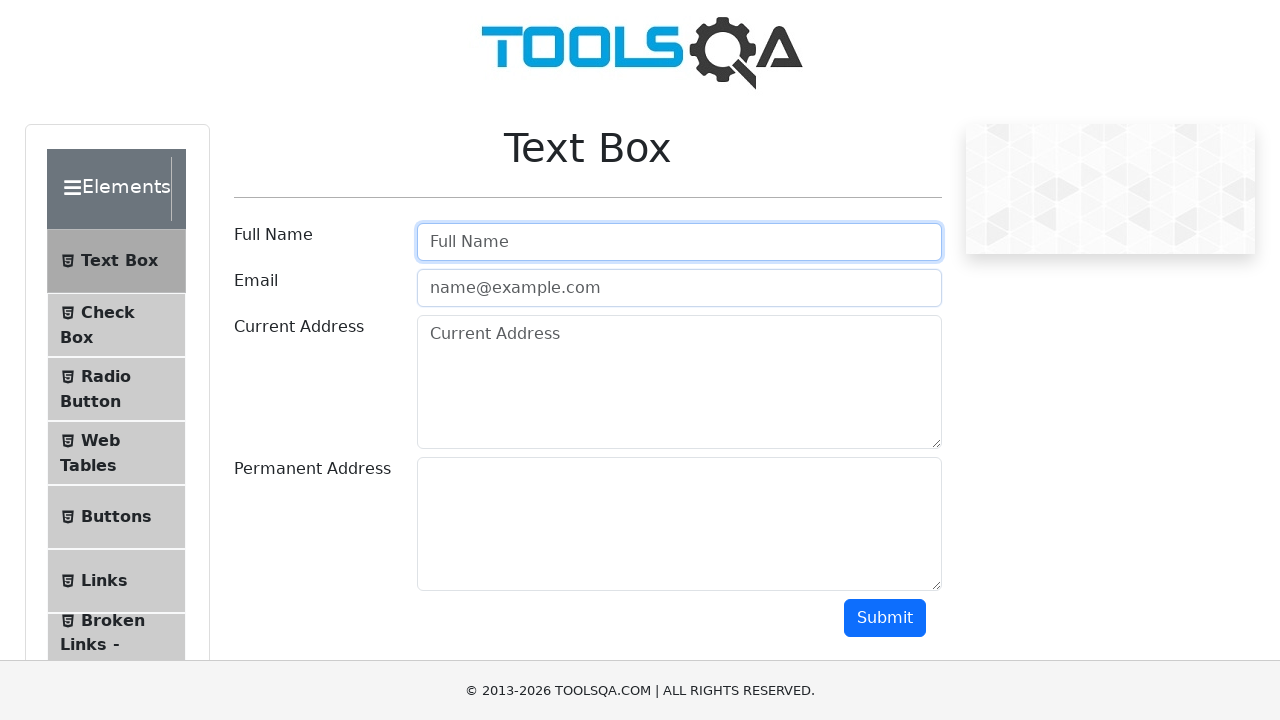

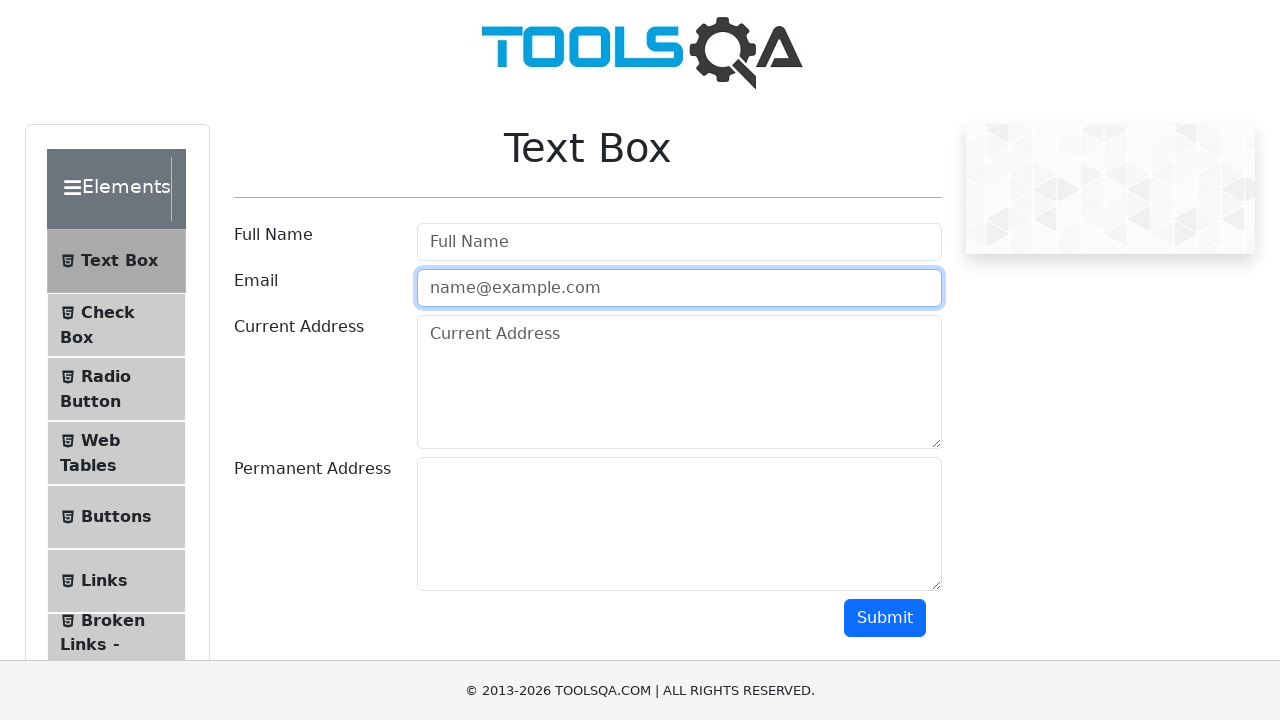